Tests radio button selection by clicking on a radio button element

Starting URL: https://www.rahulshettyacademy.com/AutomationPractice/

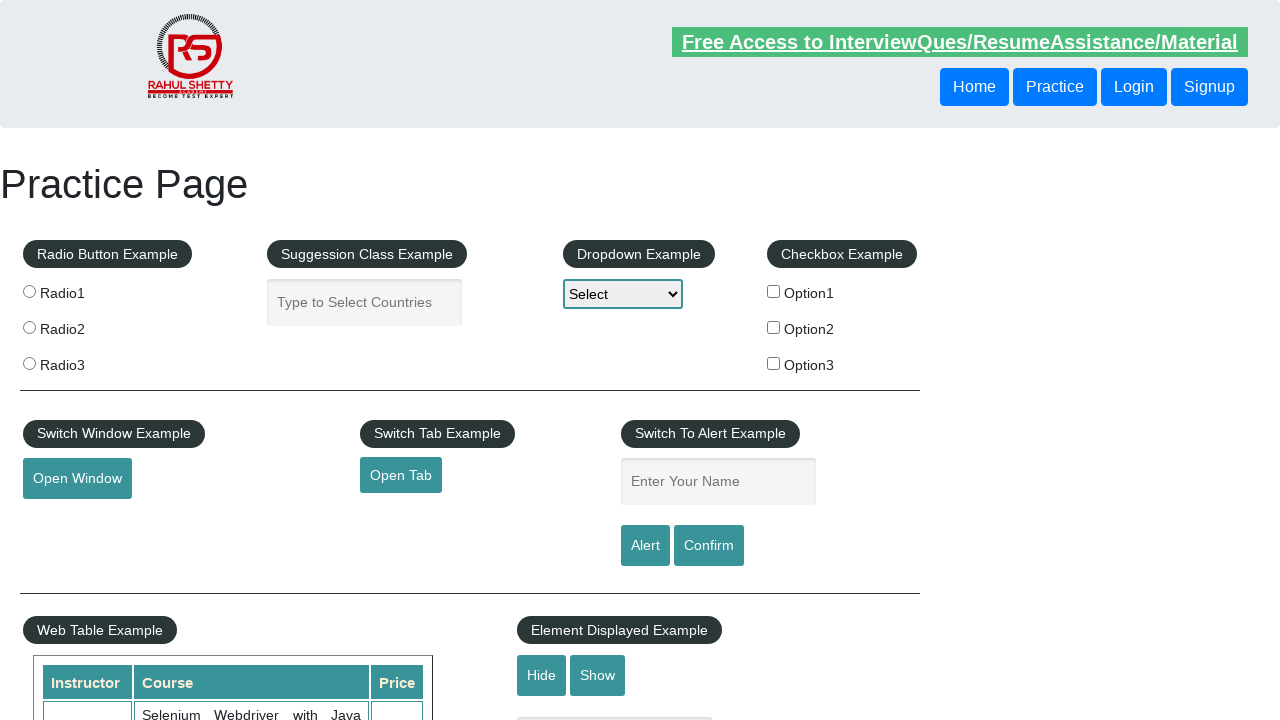

Navigated to Rahul Shetty Academy Automation Practice page
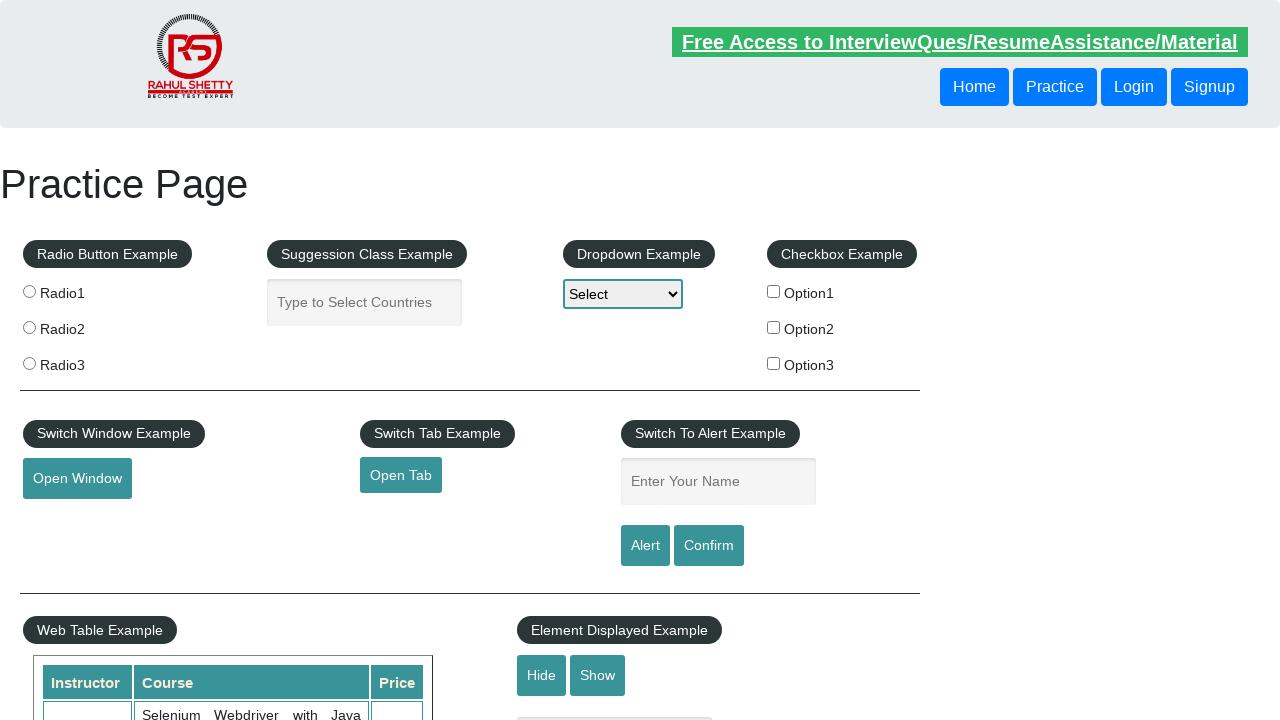

Clicked on radio button element at (29, 291) on input.radioButton[type='radio']
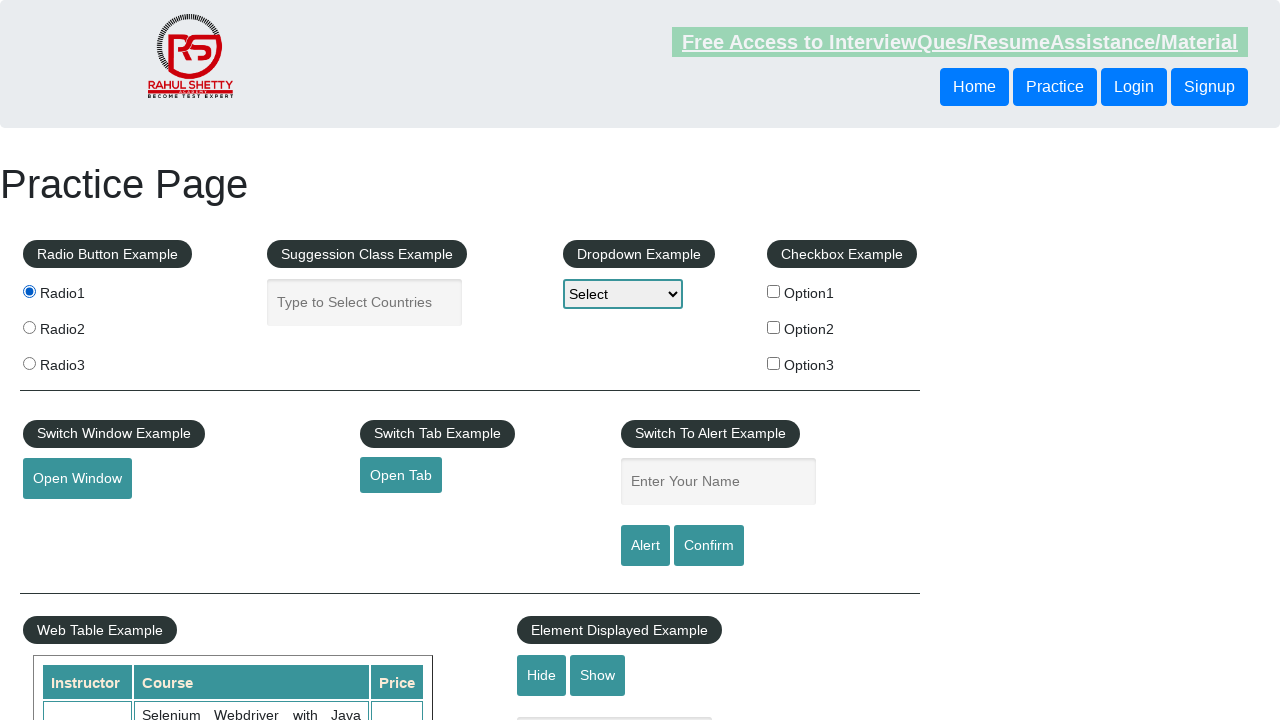

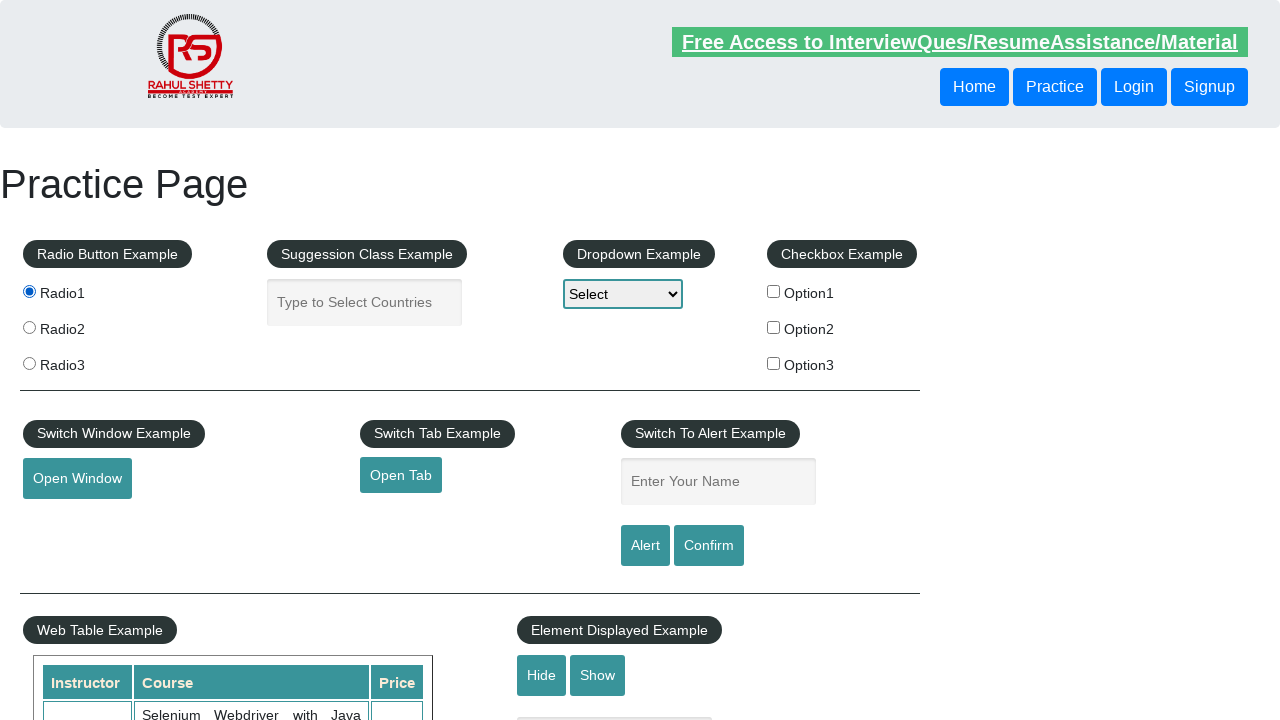